Tests radio button selection functionality on an HTML forms tutorial page by locating radio buttons in a group and selecting one by its value ('Water').

Starting URL: http://www.echoecho.com/htmlforms10.htm

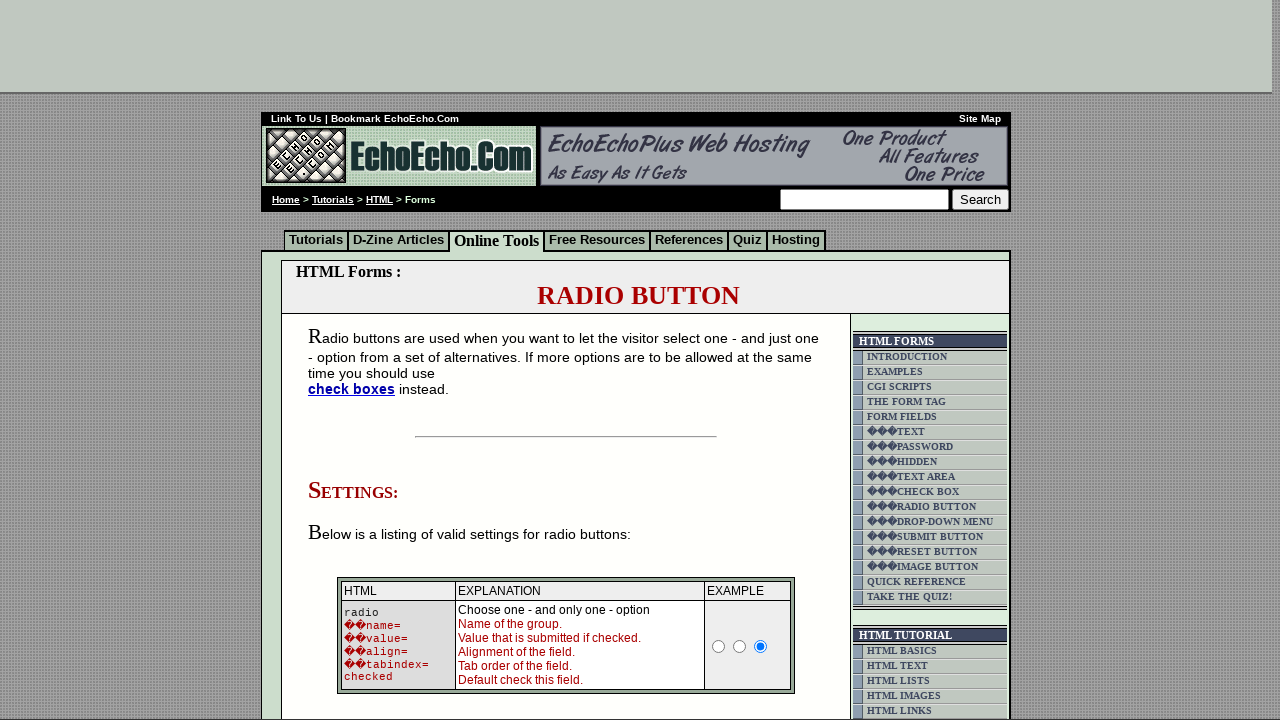

Waited for form element to load
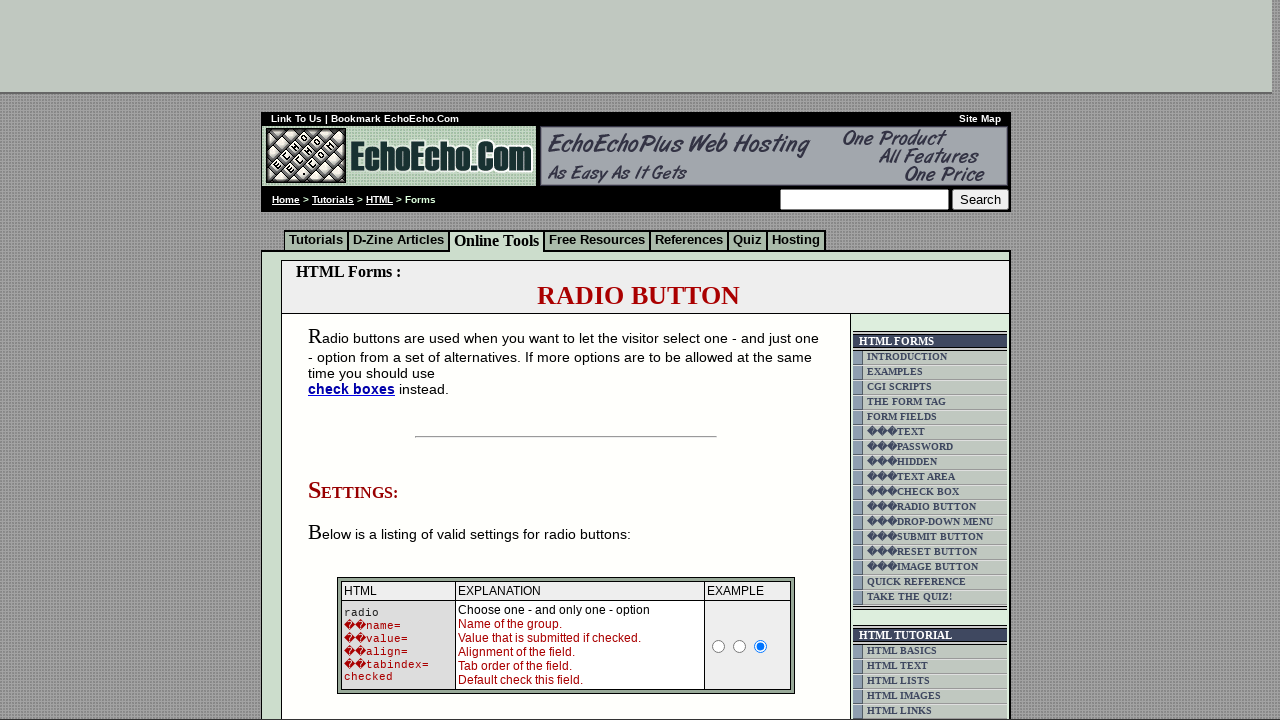

Clicked radio button with value 'Water' in group2 at (356, 360) on input[name='group2'][value='Water']
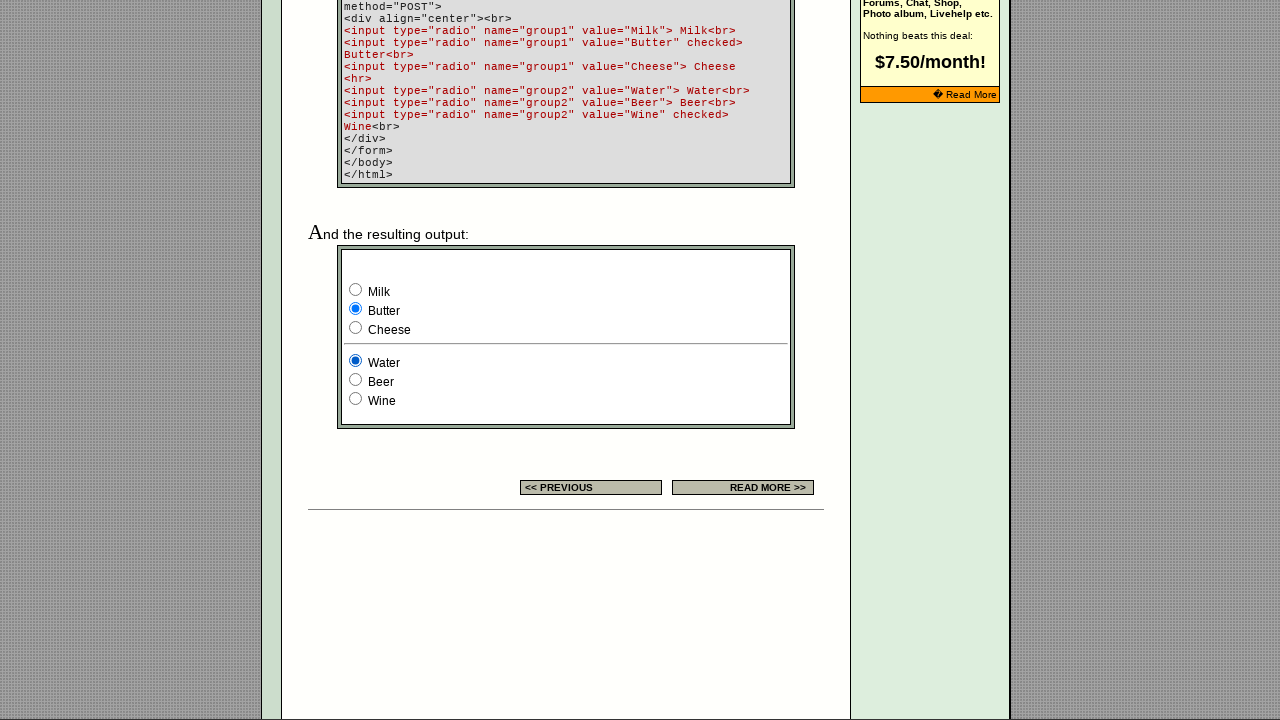

Verified that 'Water' radio button is now checked
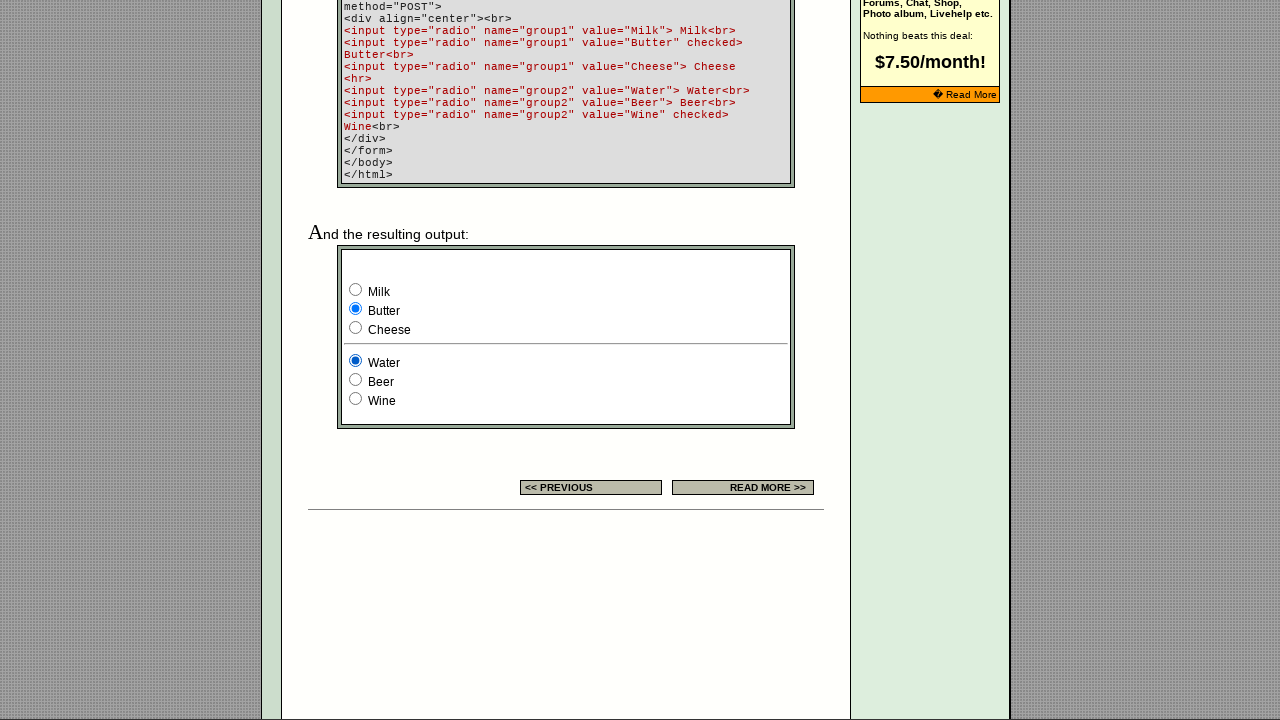

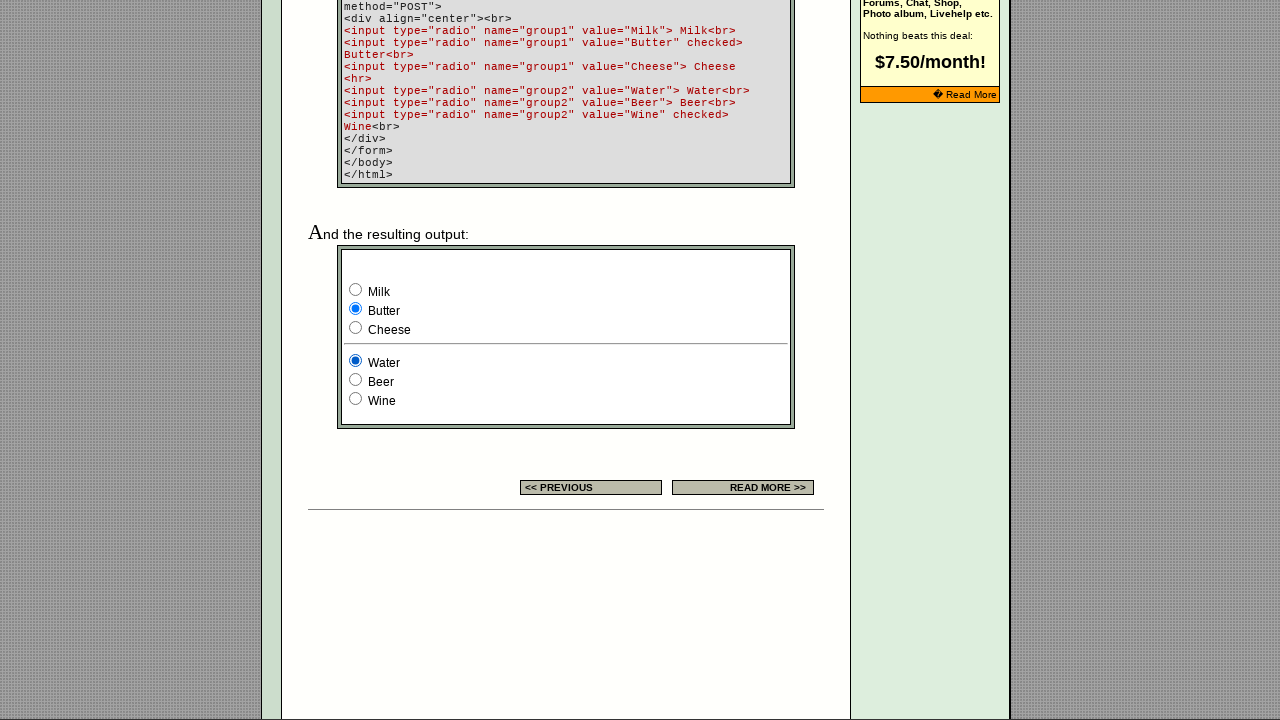